Tests that a todo item is removed when edited to an empty string

Starting URL: https://demo.playwright.dev/todomvc

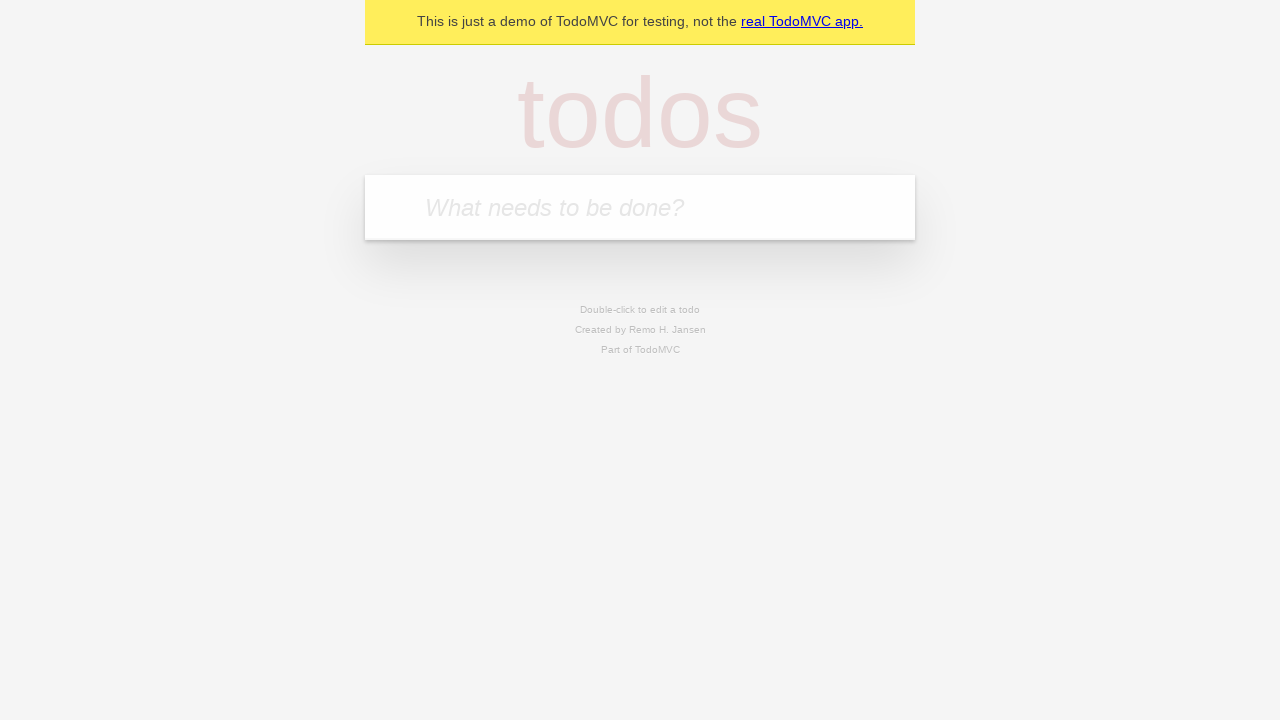

Filled new todo input with 'buy some cheese' on .new-todo
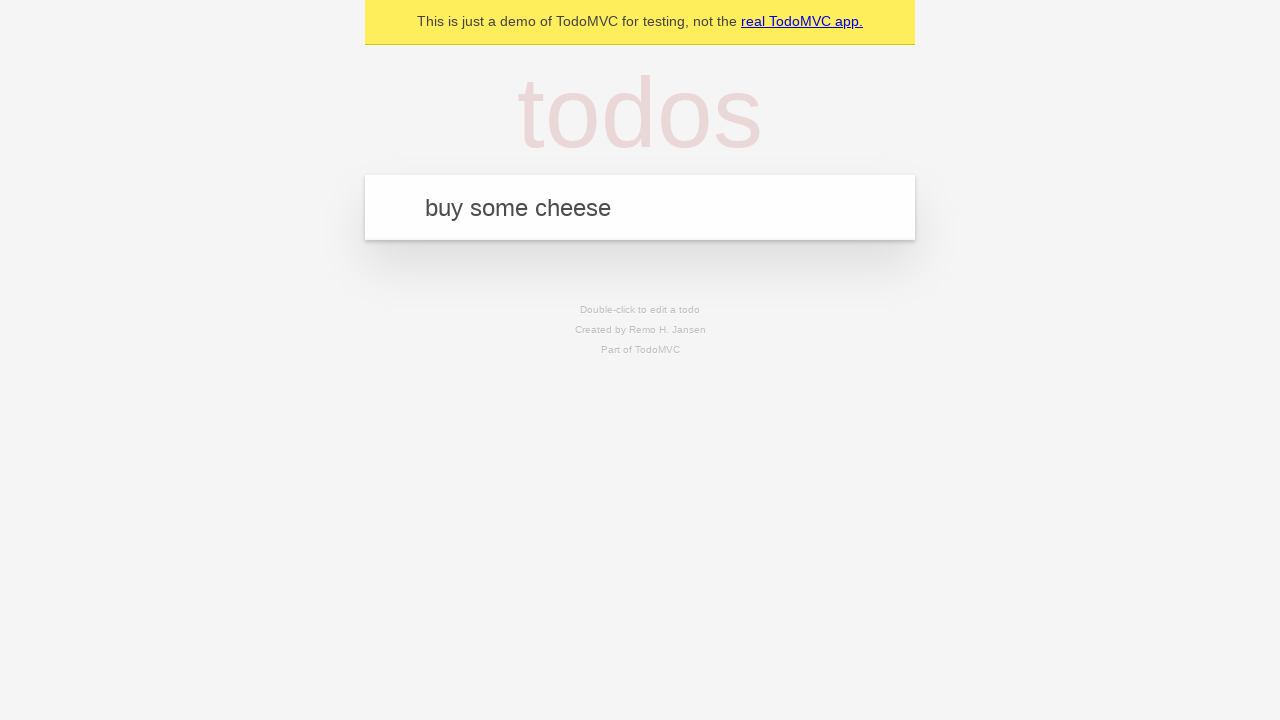

Pressed Enter to create first todo item on .new-todo
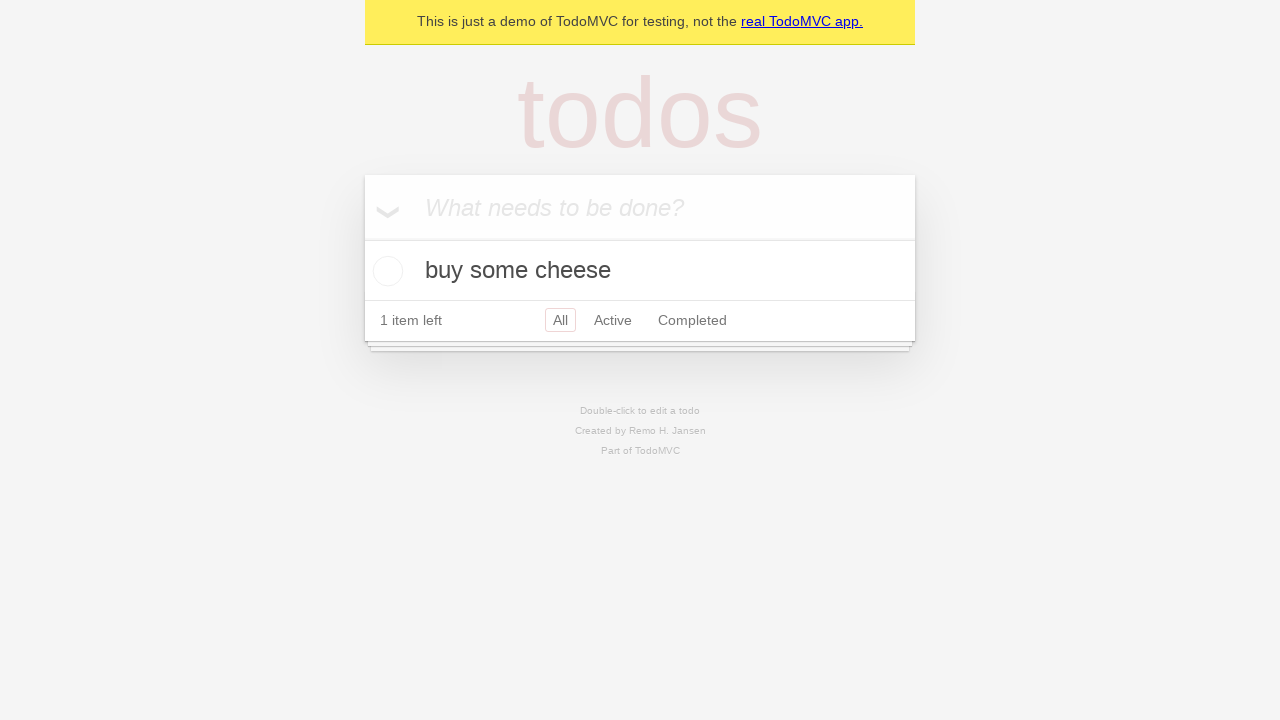

Filled new todo input with 'feed the cat' on .new-todo
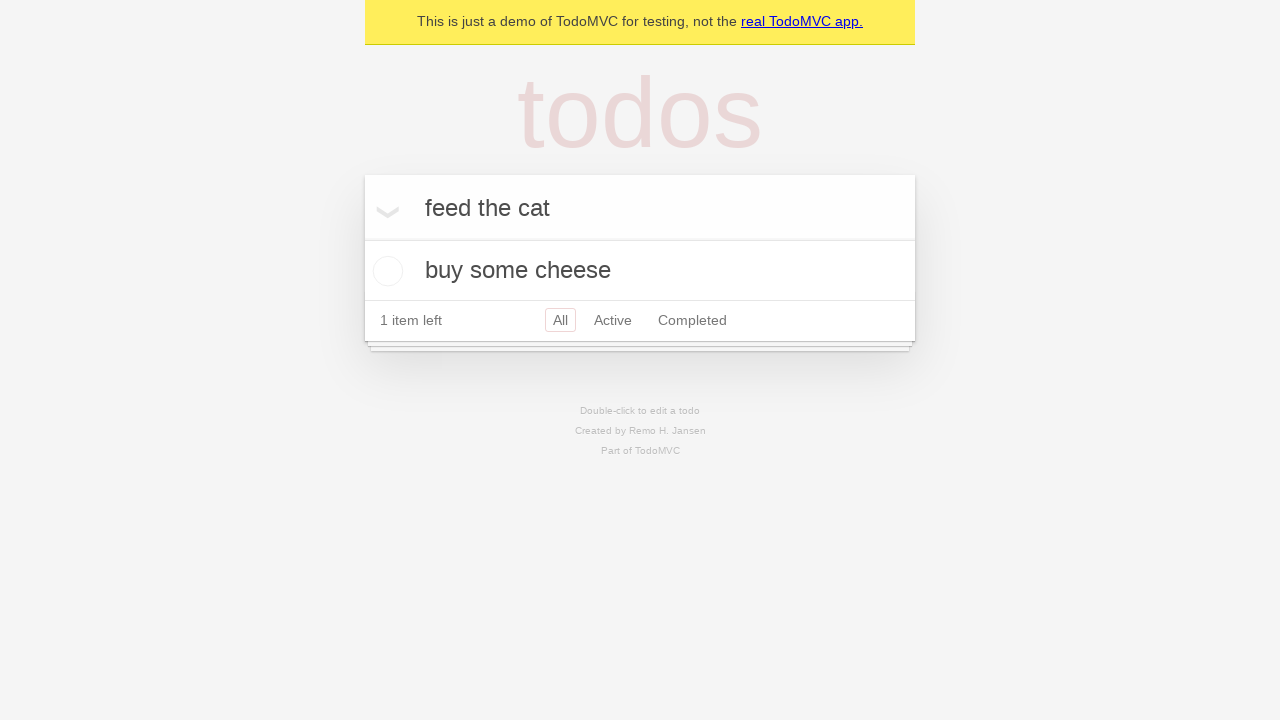

Pressed Enter to create second todo item on .new-todo
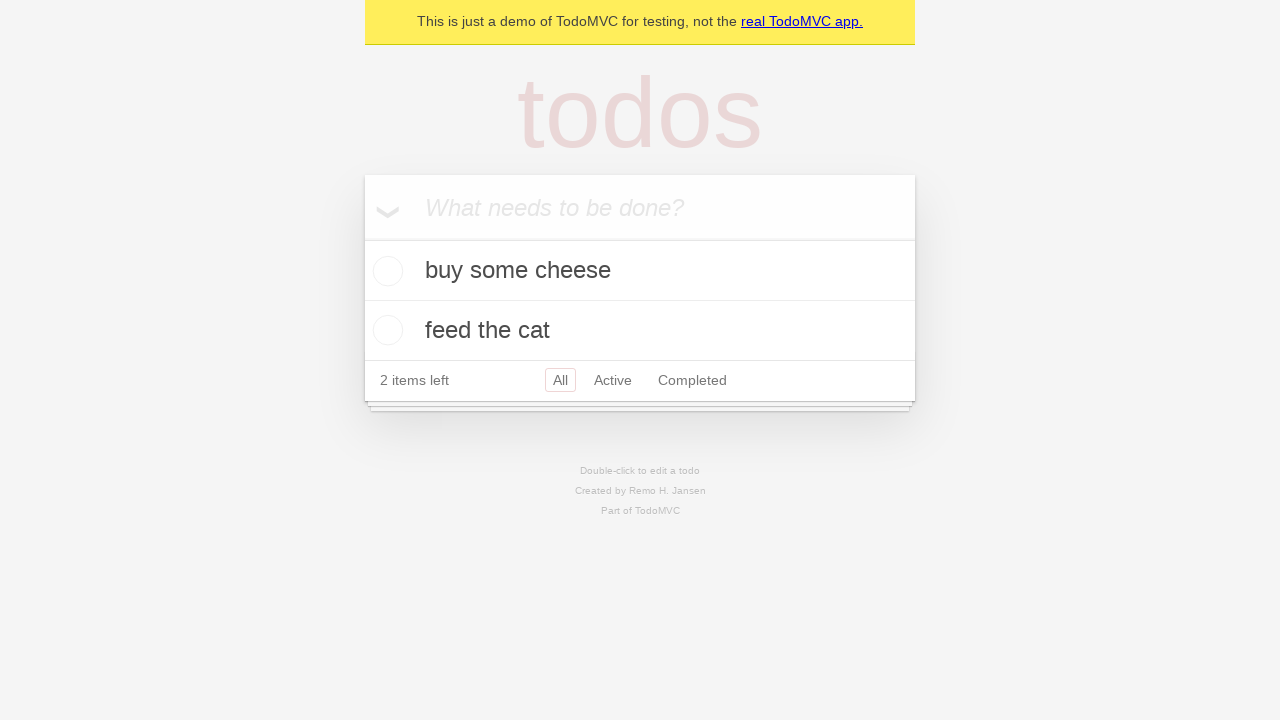

Filled new todo input with 'book a doctors appointment' on .new-todo
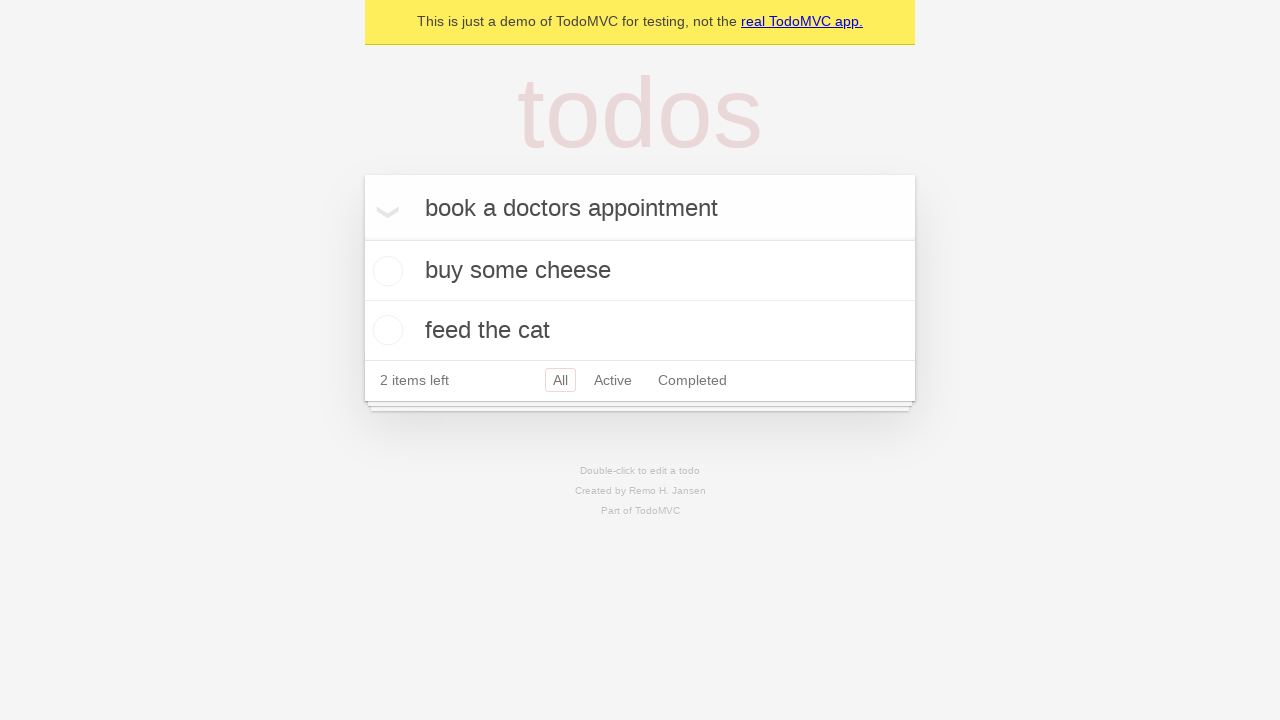

Pressed Enter to create third todo item on .new-todo
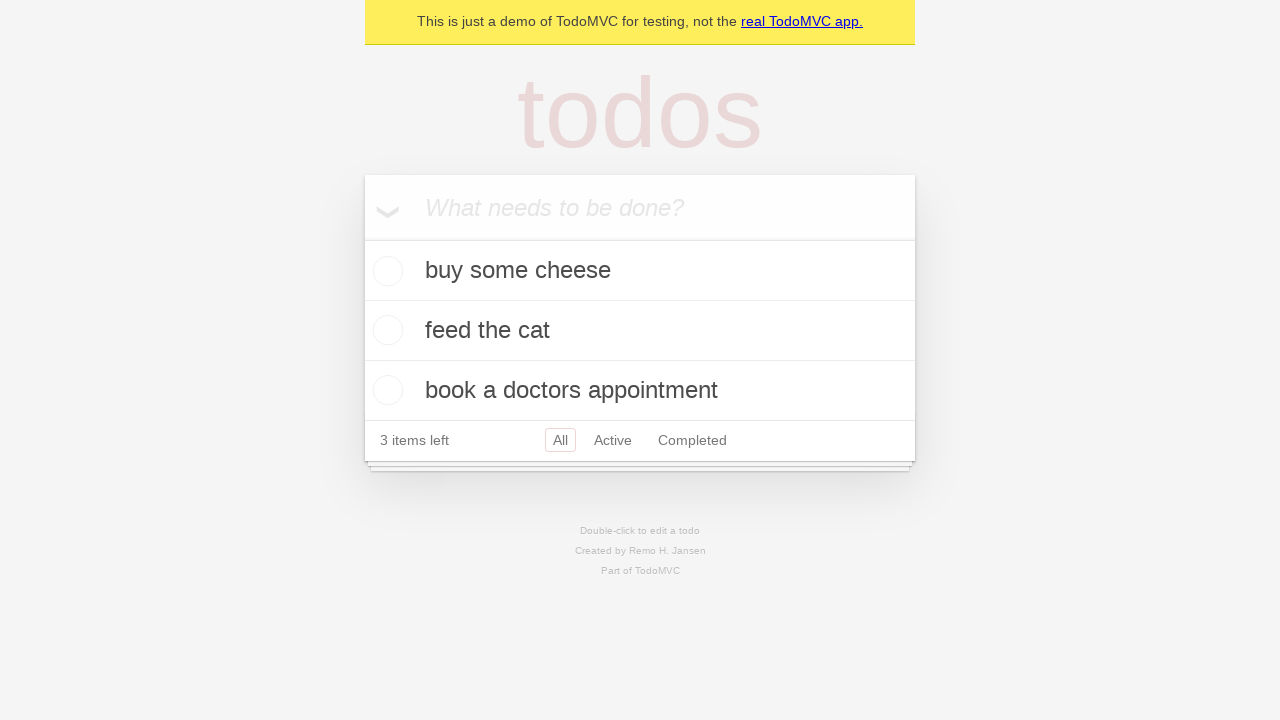

Located all todo list items
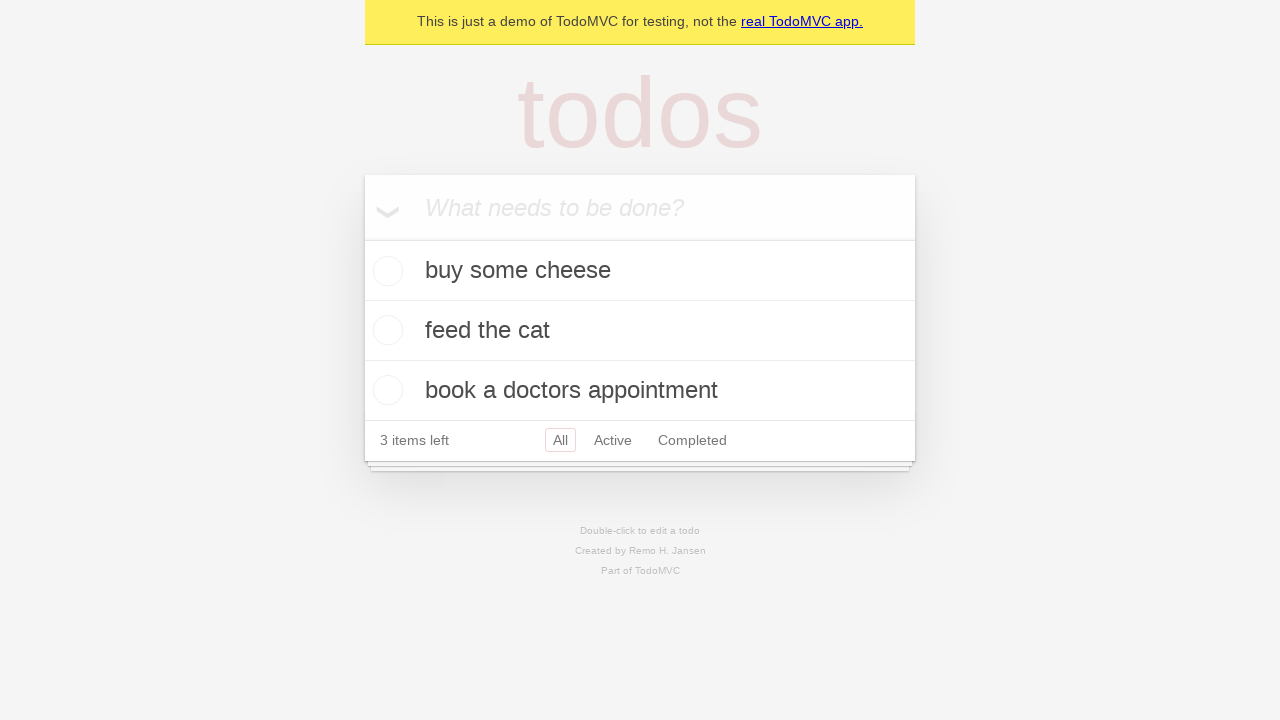

Double-clicked second todo item to enter edit mode at (640, 331) on .todo-list li >> nth=1
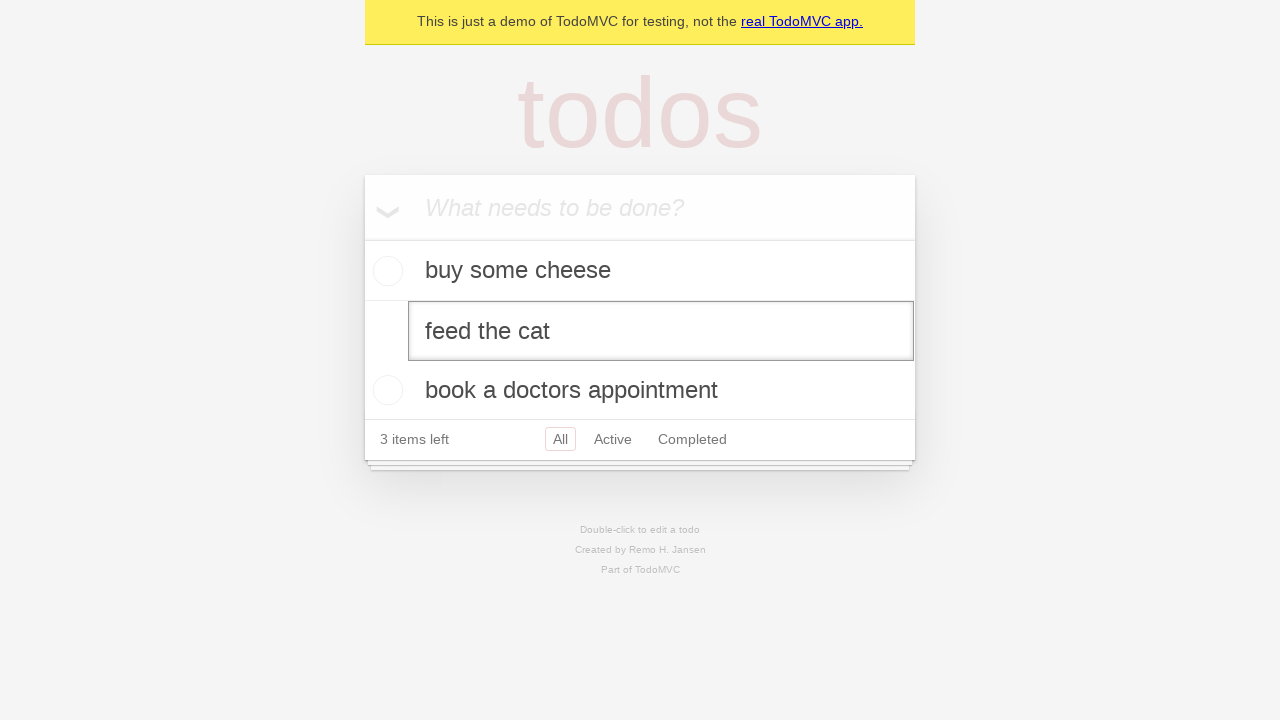

Cleared the edit field to empty string on .todo-list li >> nth=1 >> .edit
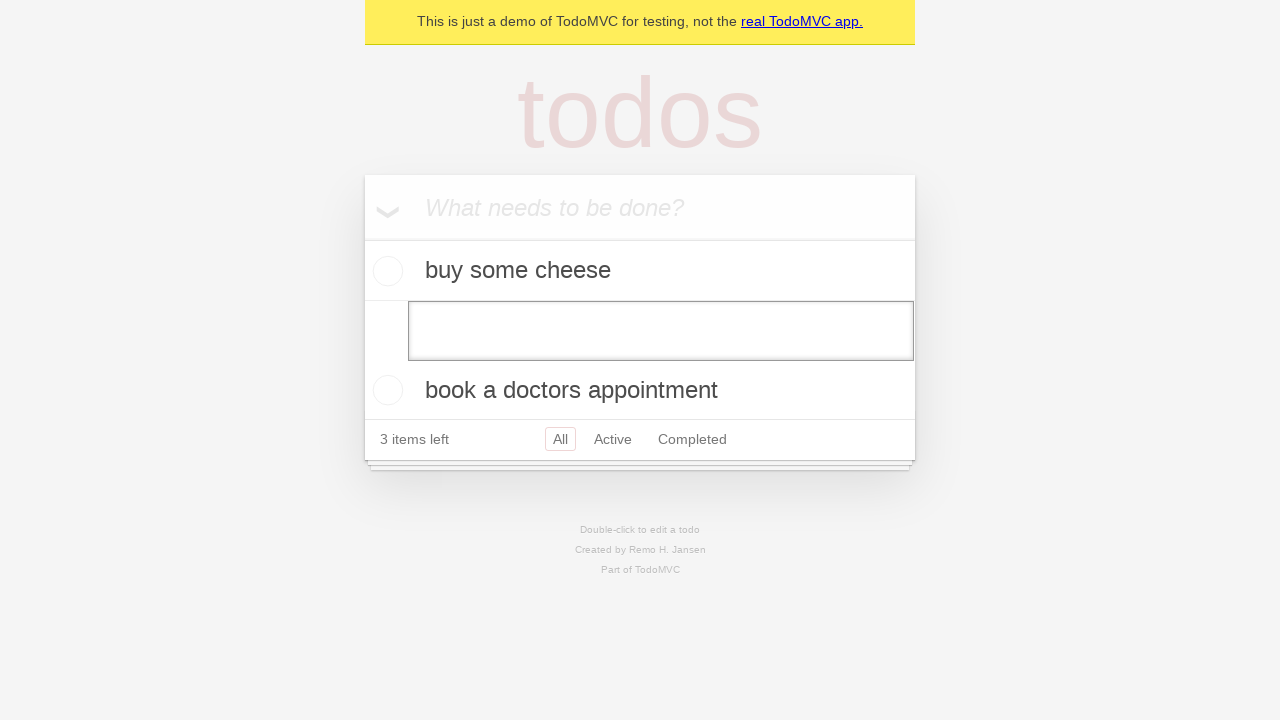

Pressed Enter to confirm edit with empty string, removing the todo item on .todo-list li >> nth=1 >> .edit
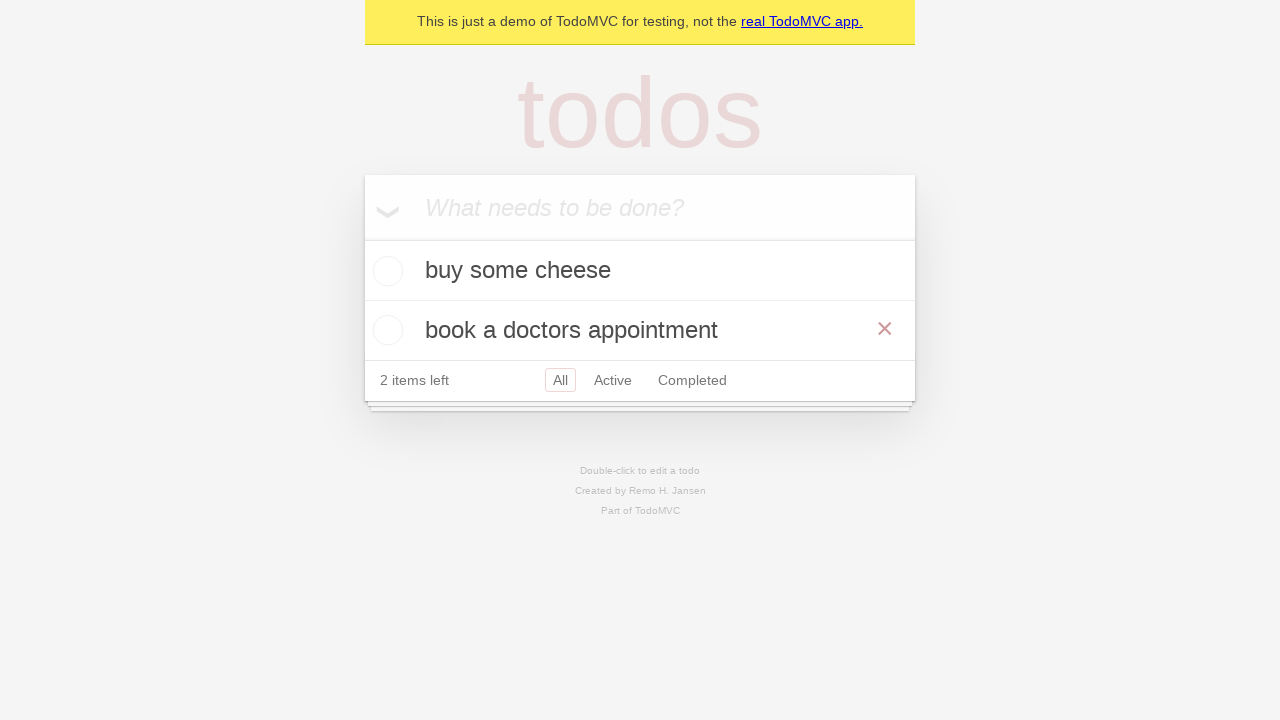

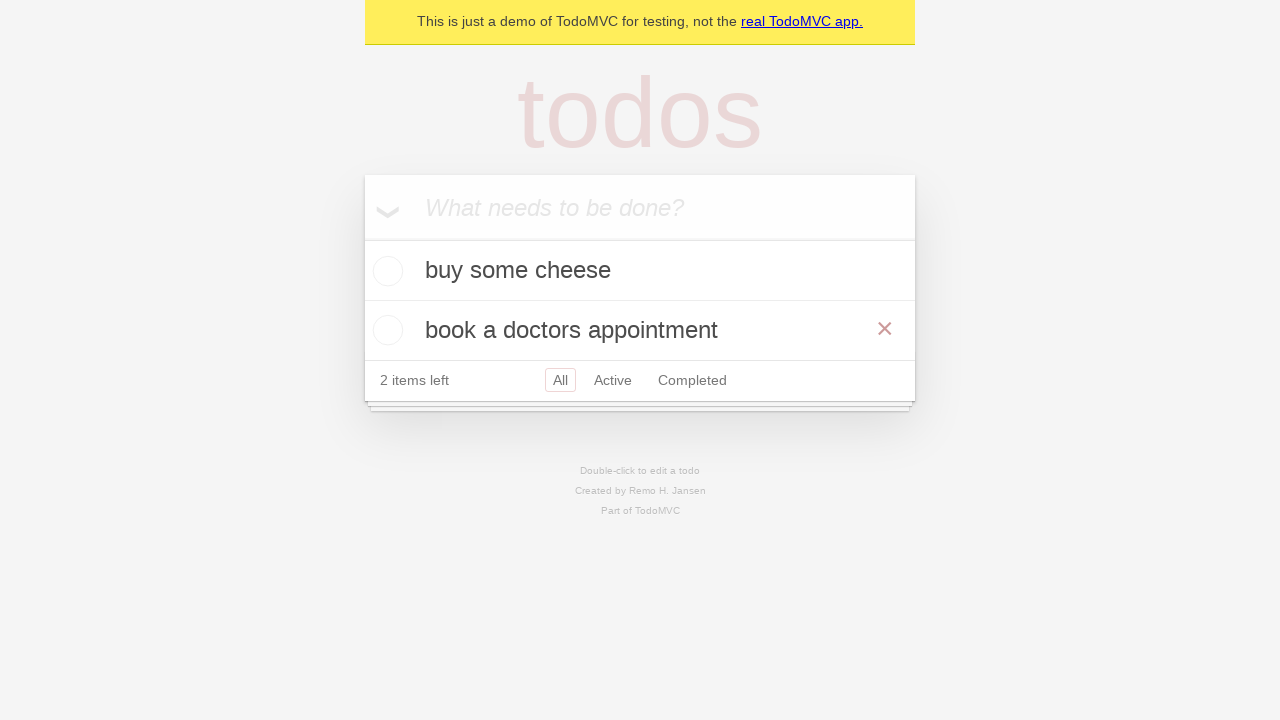